Tests page scrolling functionality by navigating to jQuery UI website and scrolling down 400 pixels vertically.

Starting URL: http://jqueryui.com

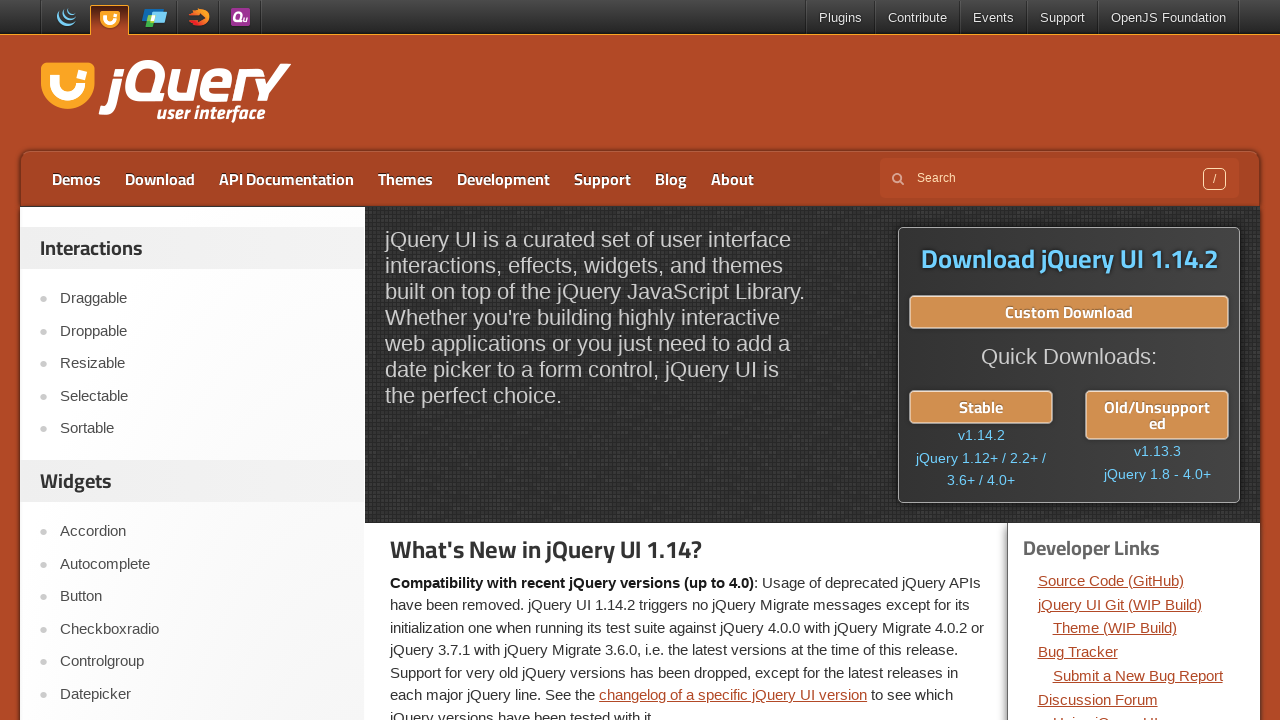

Waited for page to load with domcontentloaded state
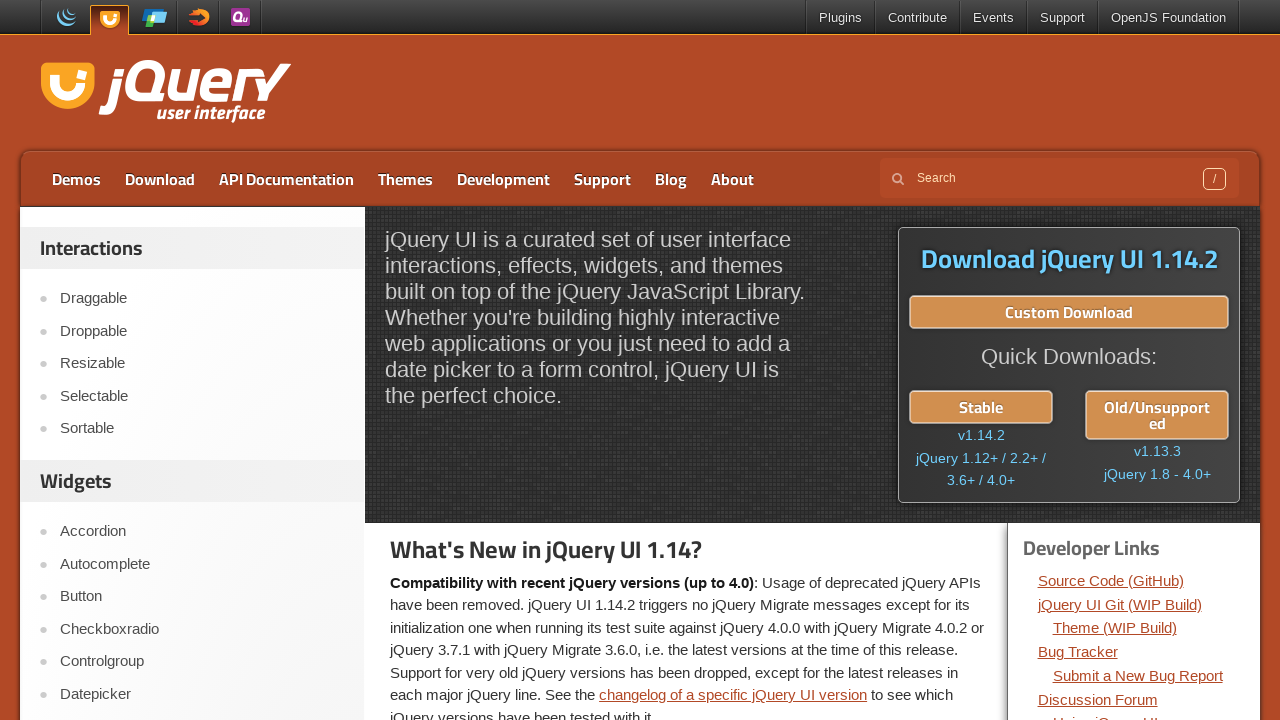

Scrolled page down 400 pixels vertically
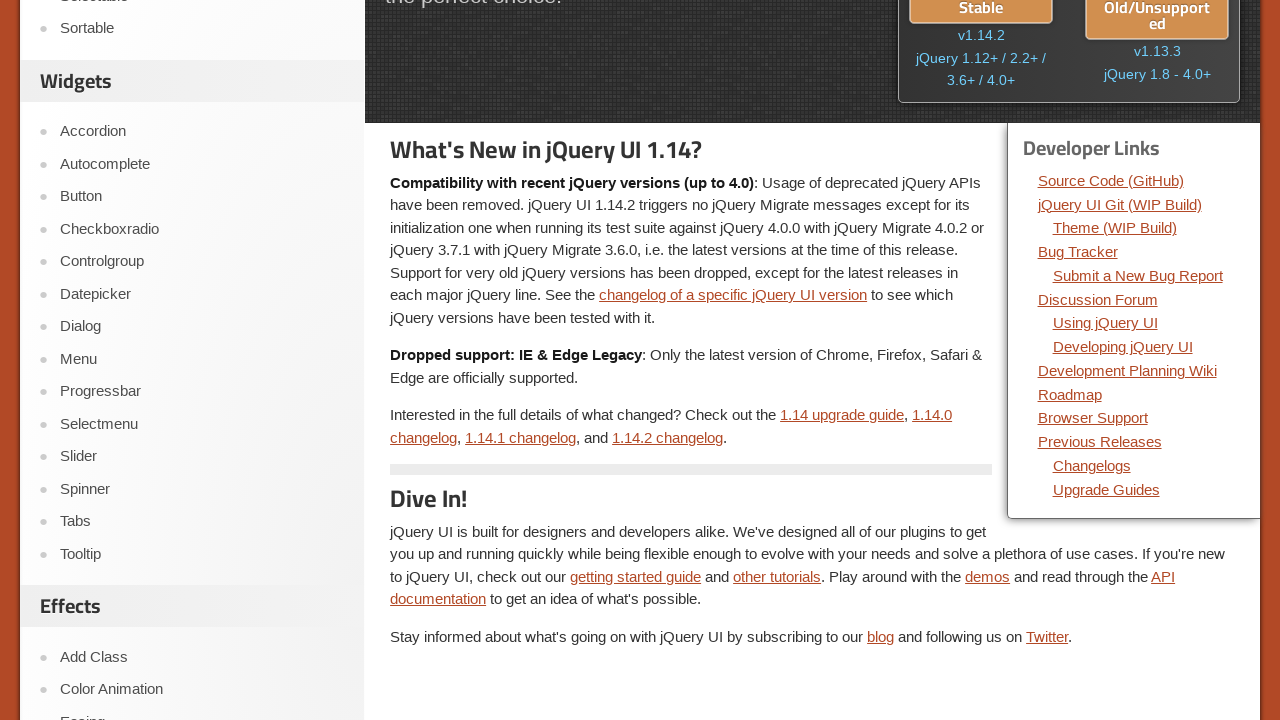

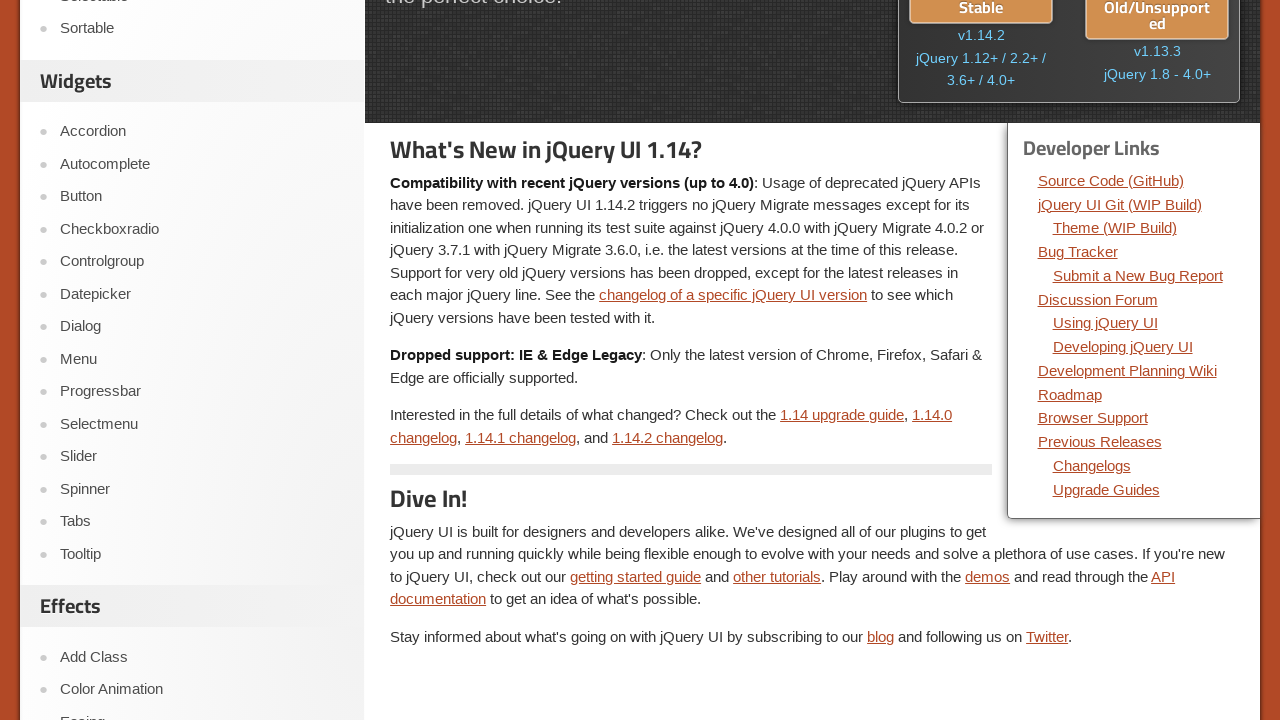